Tests click and hold with typing on a clickable element

Starting URL: https://www.selenium.dev/selenium/web/mouse_interaction.html

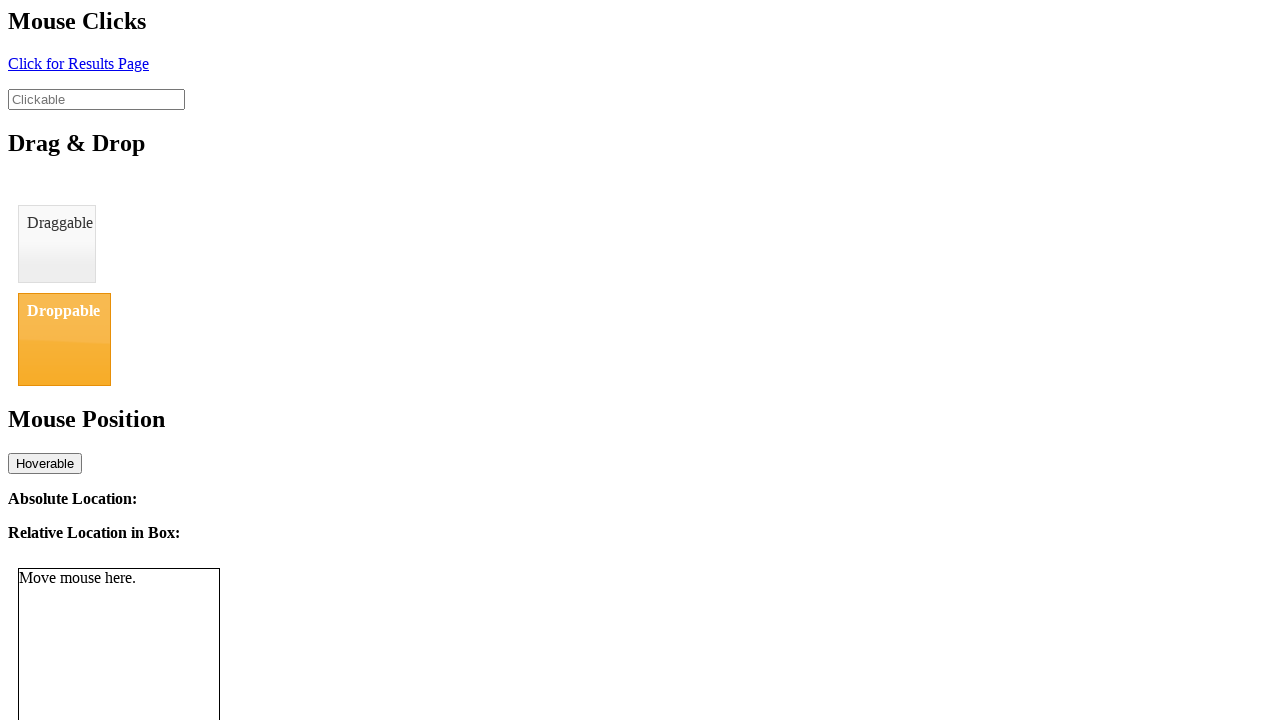

Hovered over clickable element at (96, 99) on #clickable
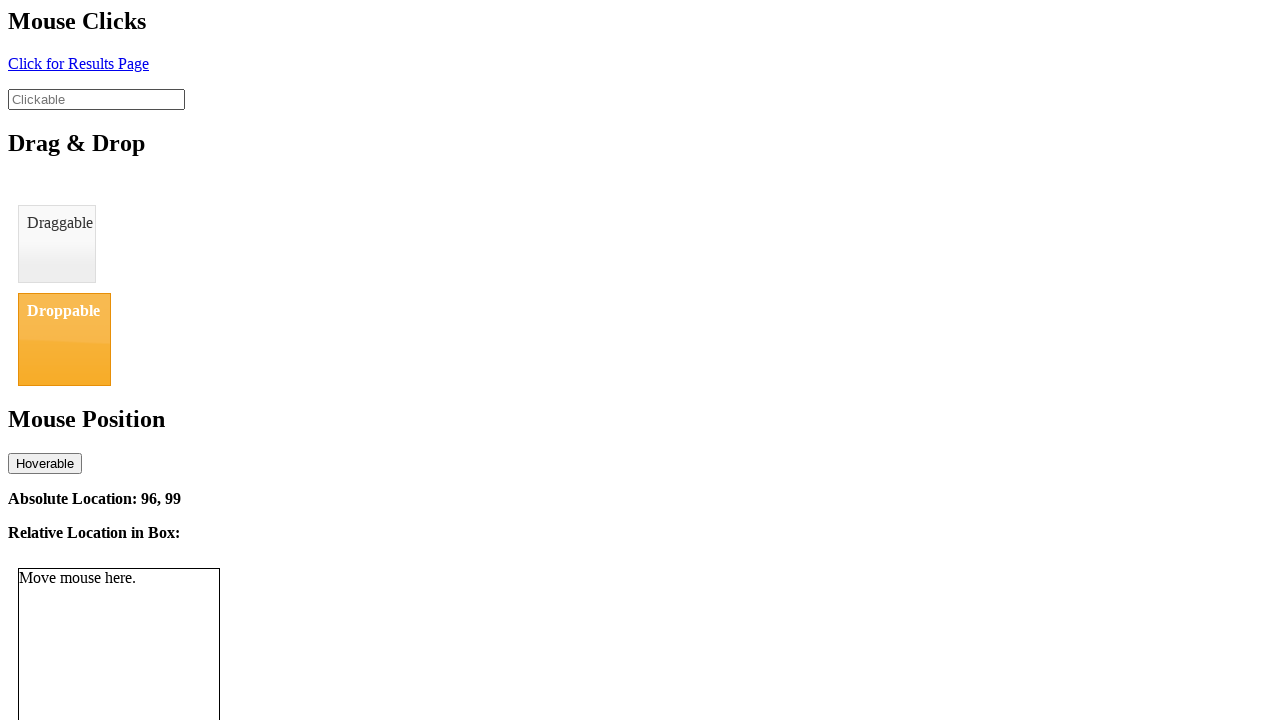

Clicked on clickable element at (96, 99) on #clickable
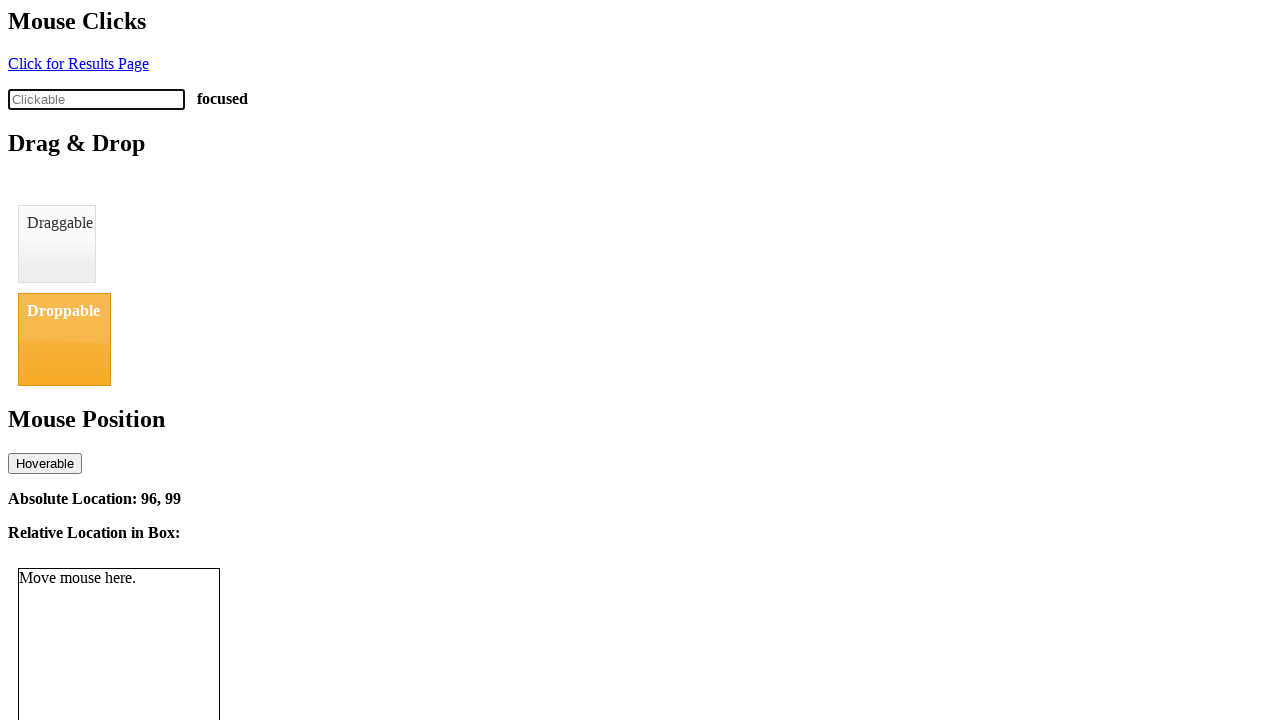

Filled clickable element with text 'action pause' on #clickable
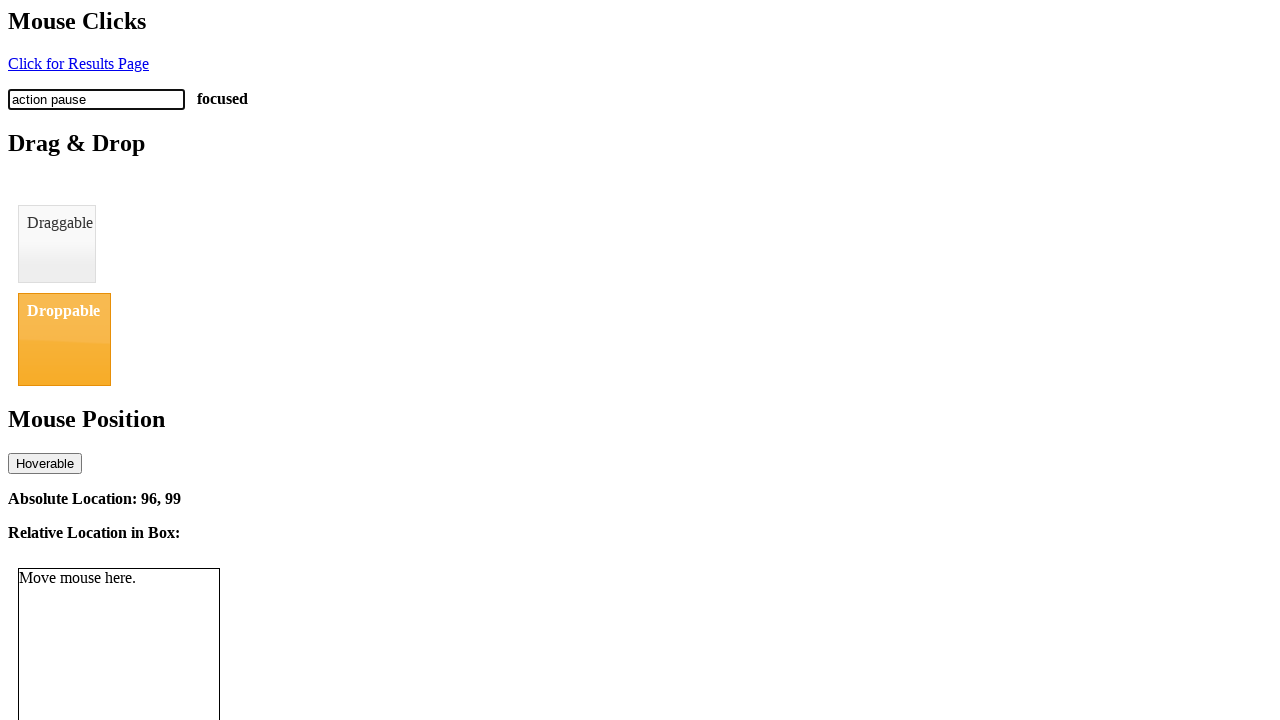

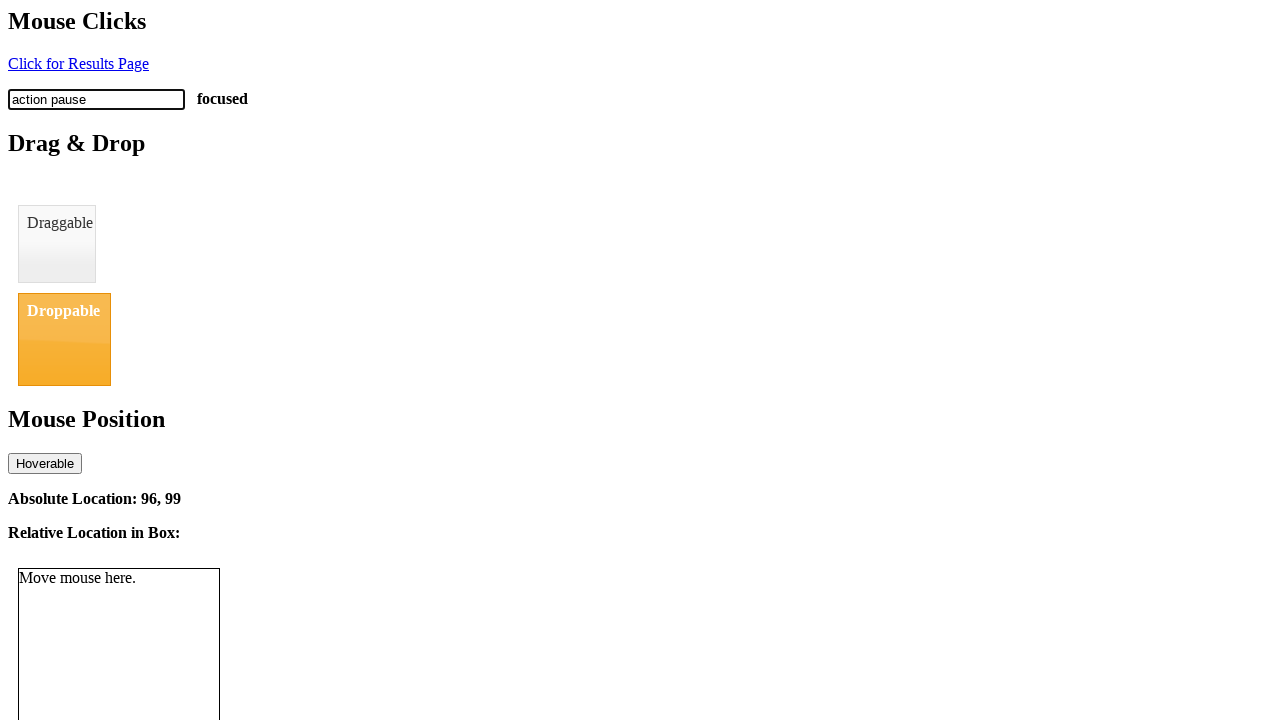